Demonstrates the move_to_element action chain method by navigating to GeeksforGeeks, hovering over the "Courses" link element, and clicking it.

Starting URL: https://www.geeksforgeeks.org/

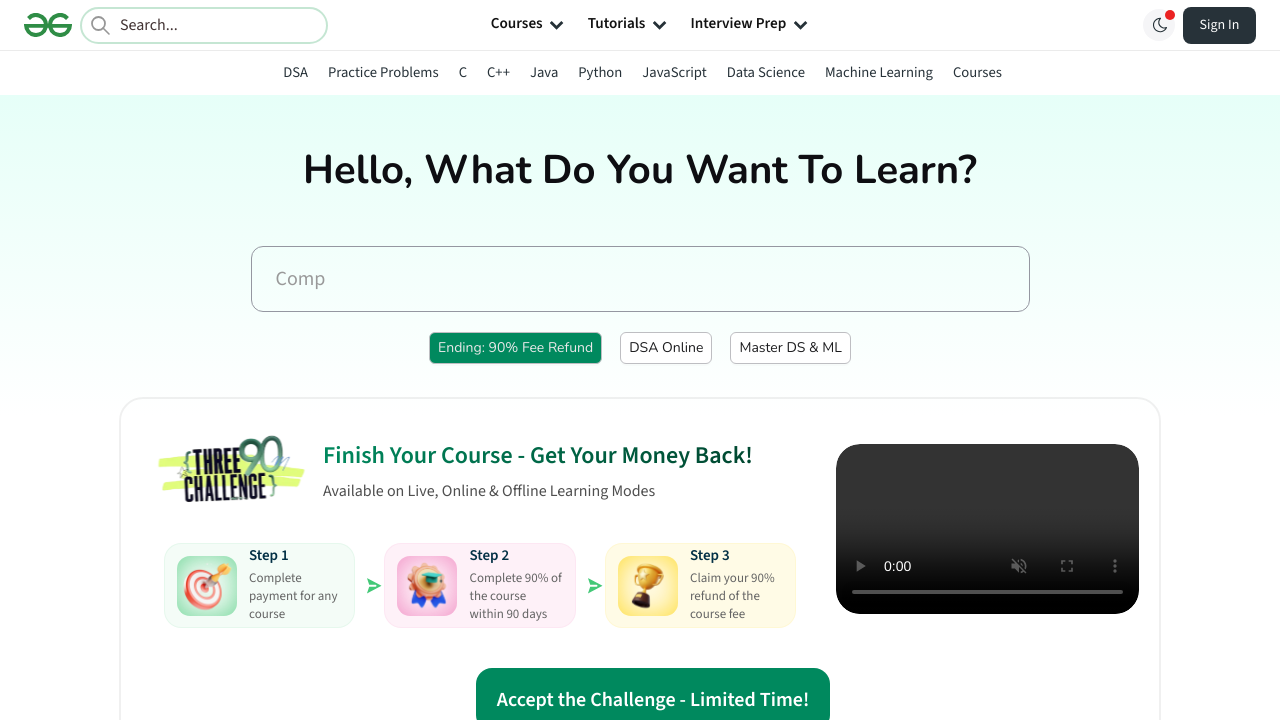

Located the 'Courses' link element
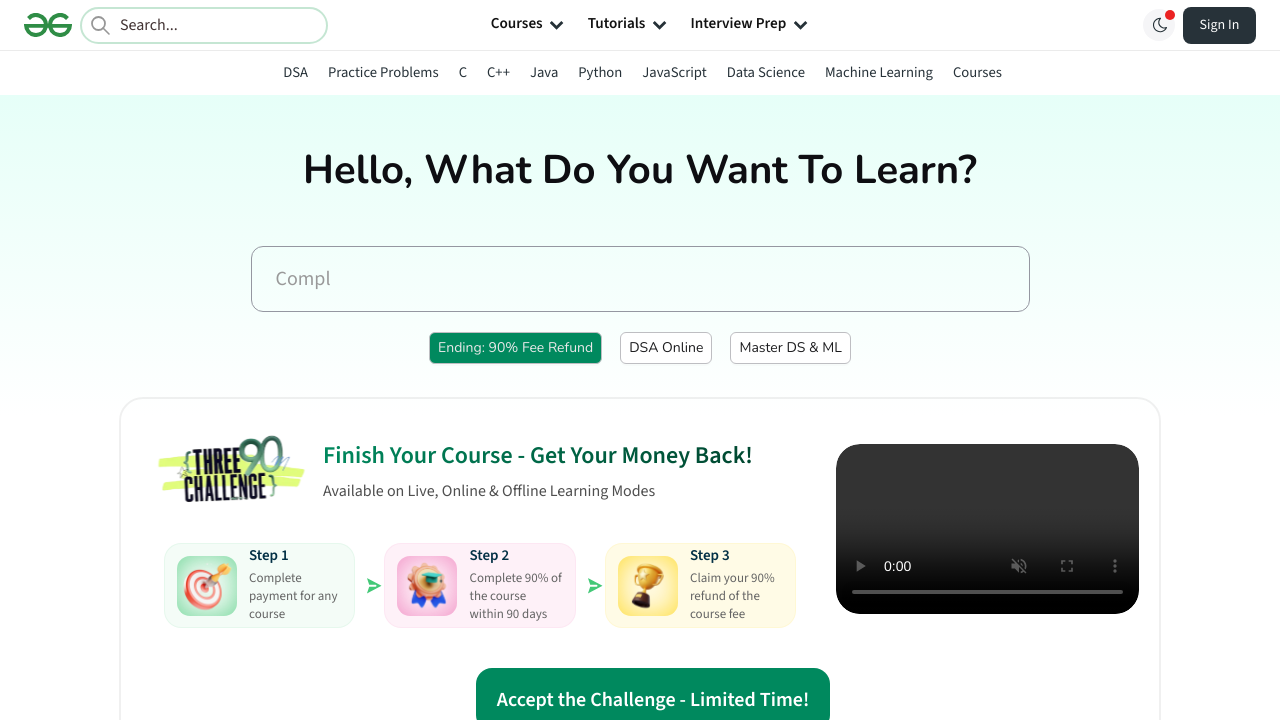

Hovered over the 'Courses' link element at (977, 72) on a:has-text('Courses') >> nth=0
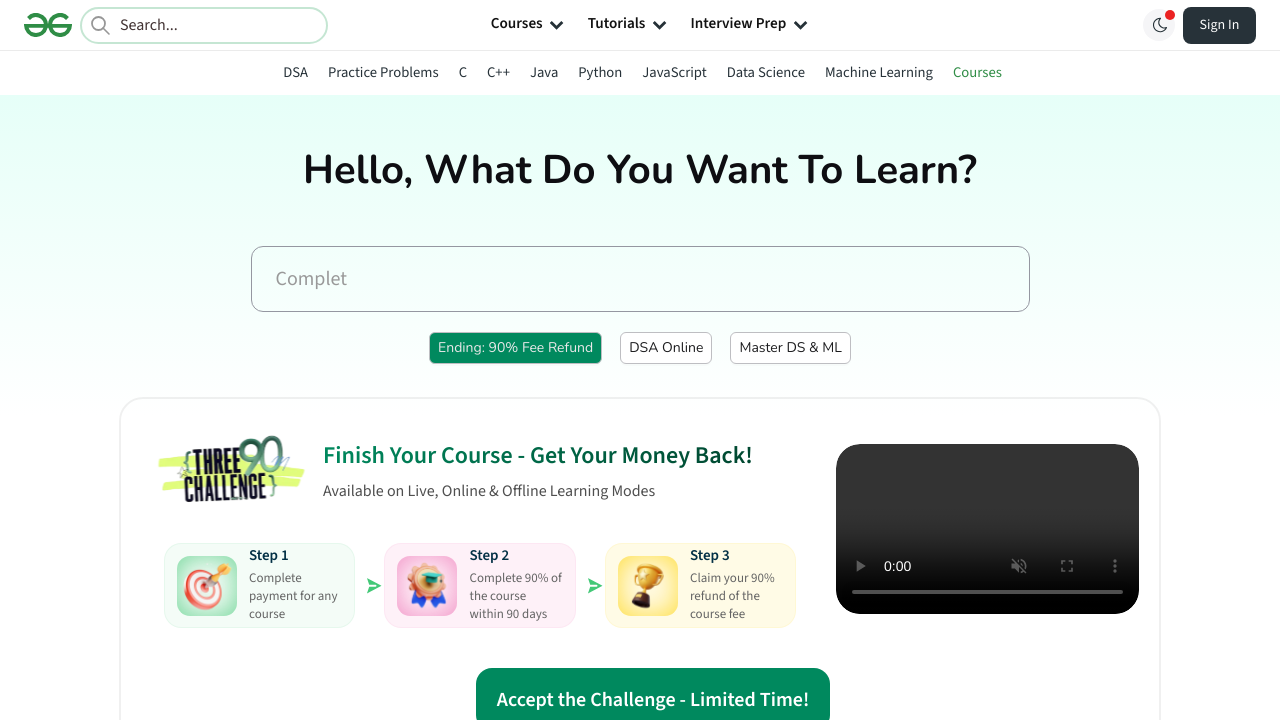

Clicked the 'Courses' link element at (977, 72) on a:has-text('Courses') >> nth=0
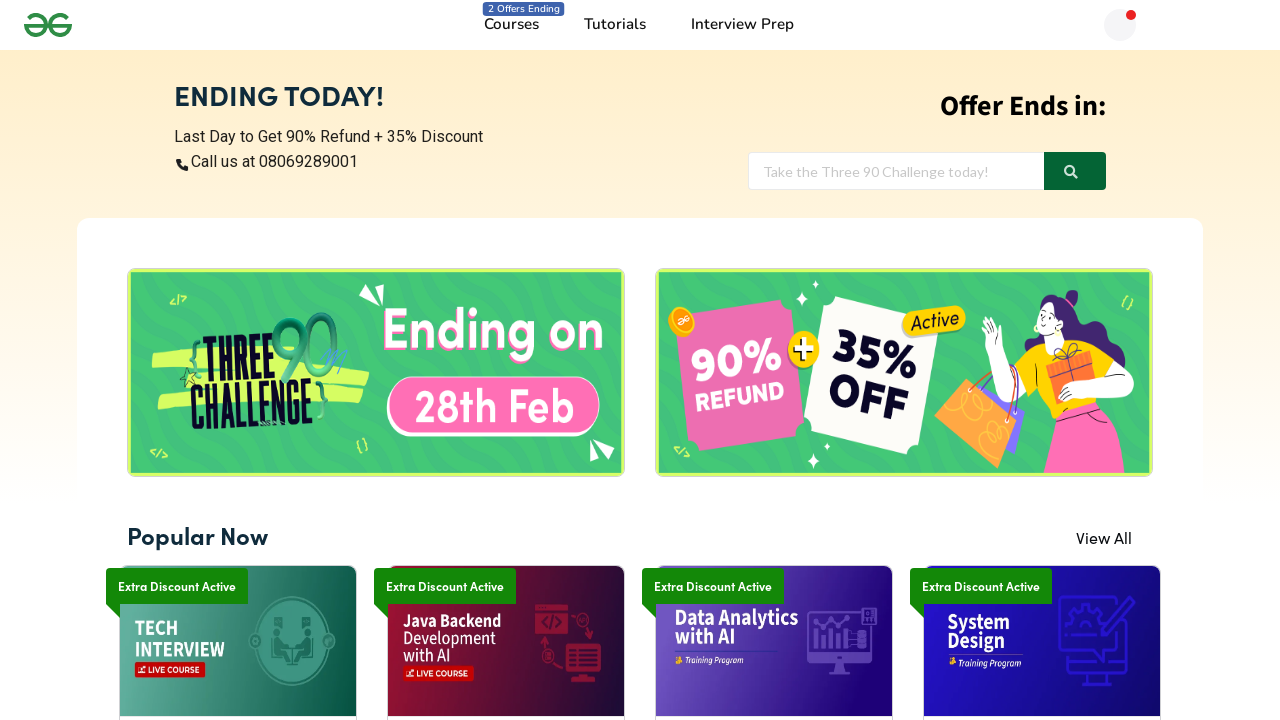

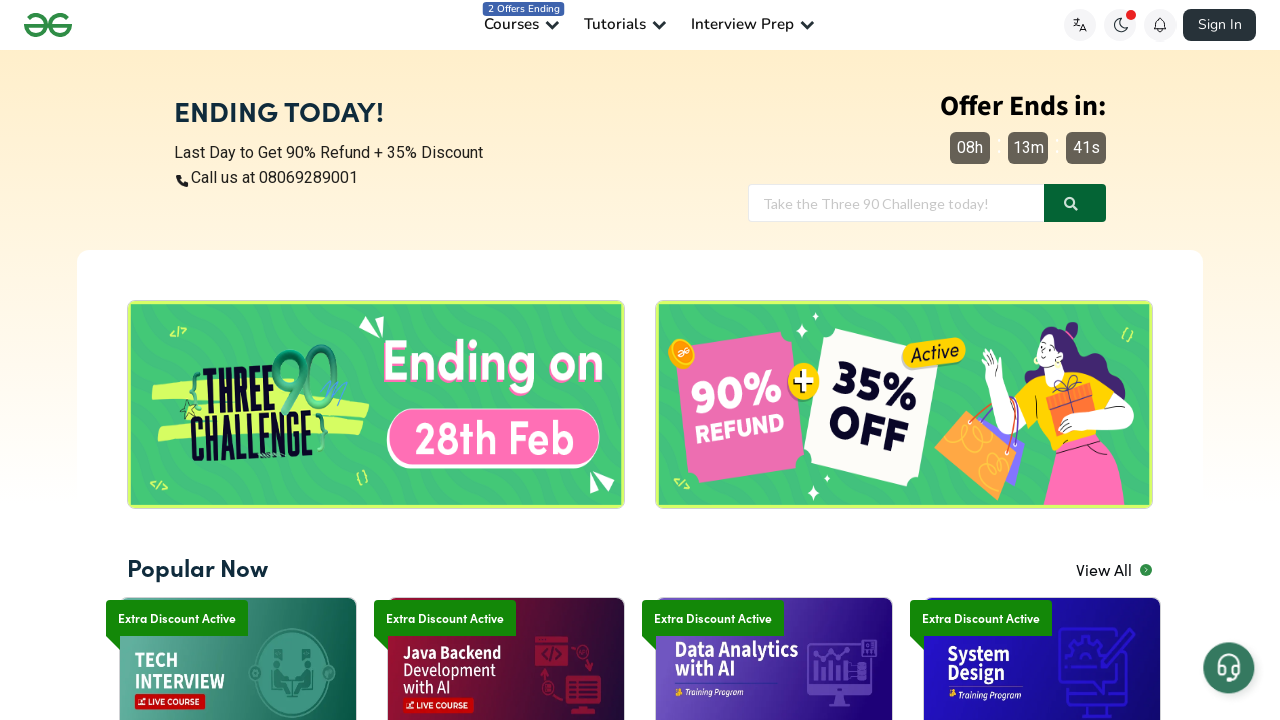